Tests the navigation menu hover functionality by hovering over each main navigation item and verifying that dropdown submenus appear with links.

Starting URL: https://www.pricefox.gr

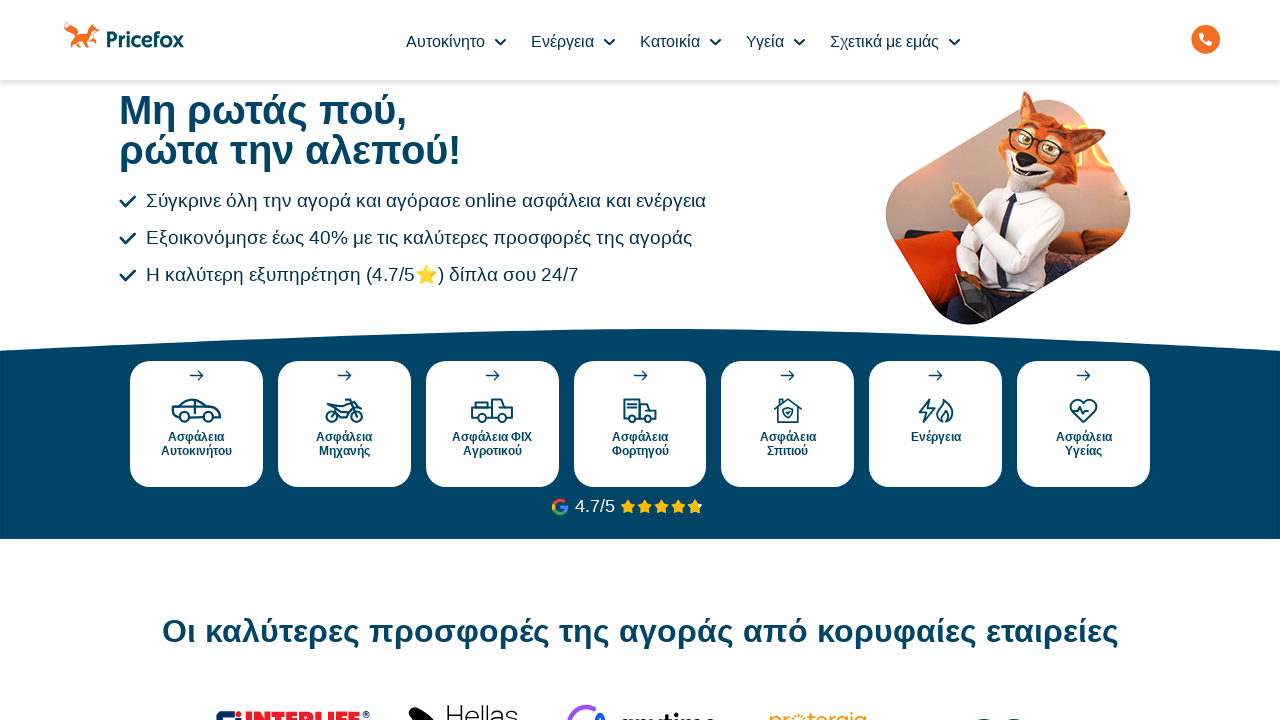

Waited for main navigation menu to be visible
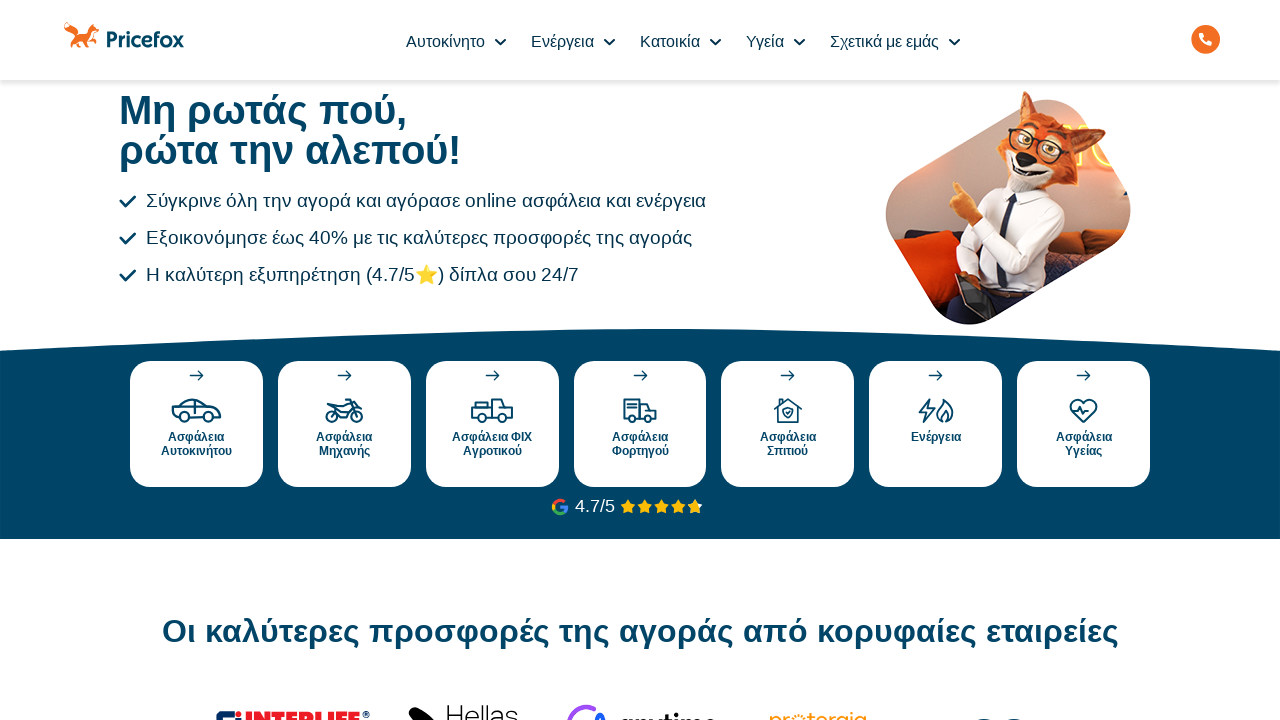

Located all main navigation items
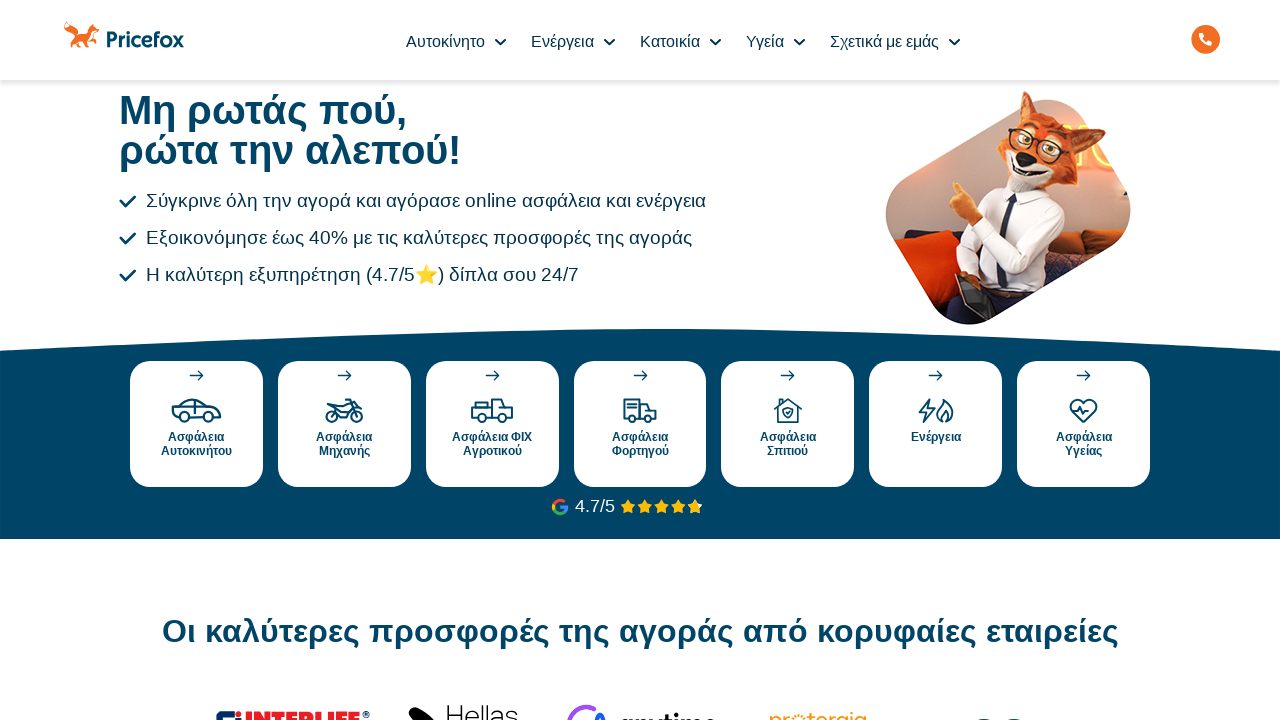

Found 5 navigation items to test
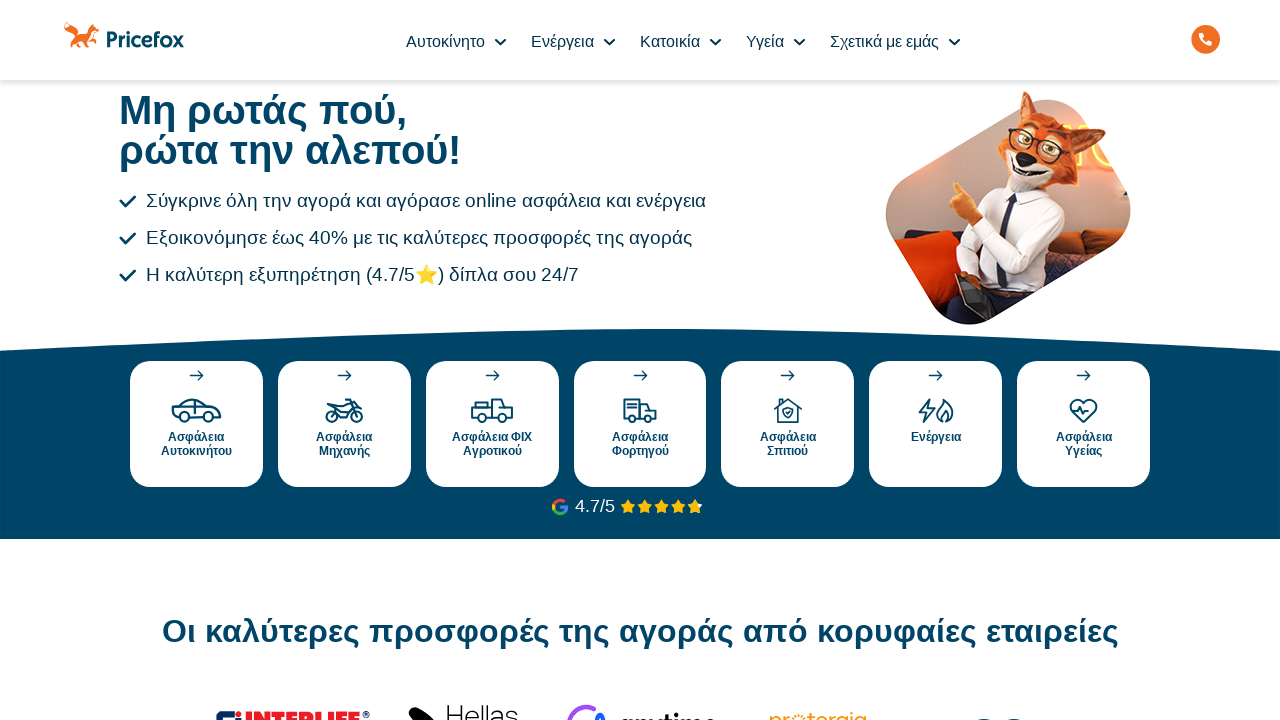

Selected navigation item 1 of 5
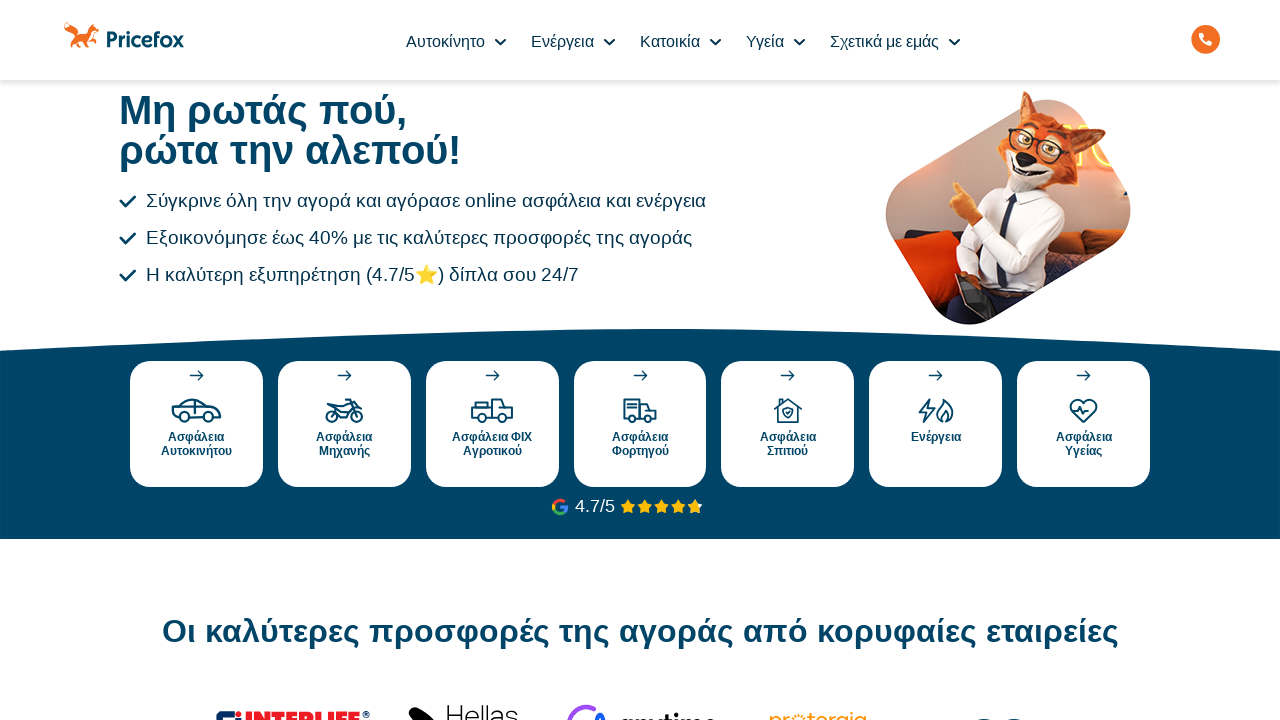

Hovered over navigation item 1 to trigger dropdown at (458, 40) on .header-main-nav-desktop > li.header-main-nav-desktop-item >> nth=0
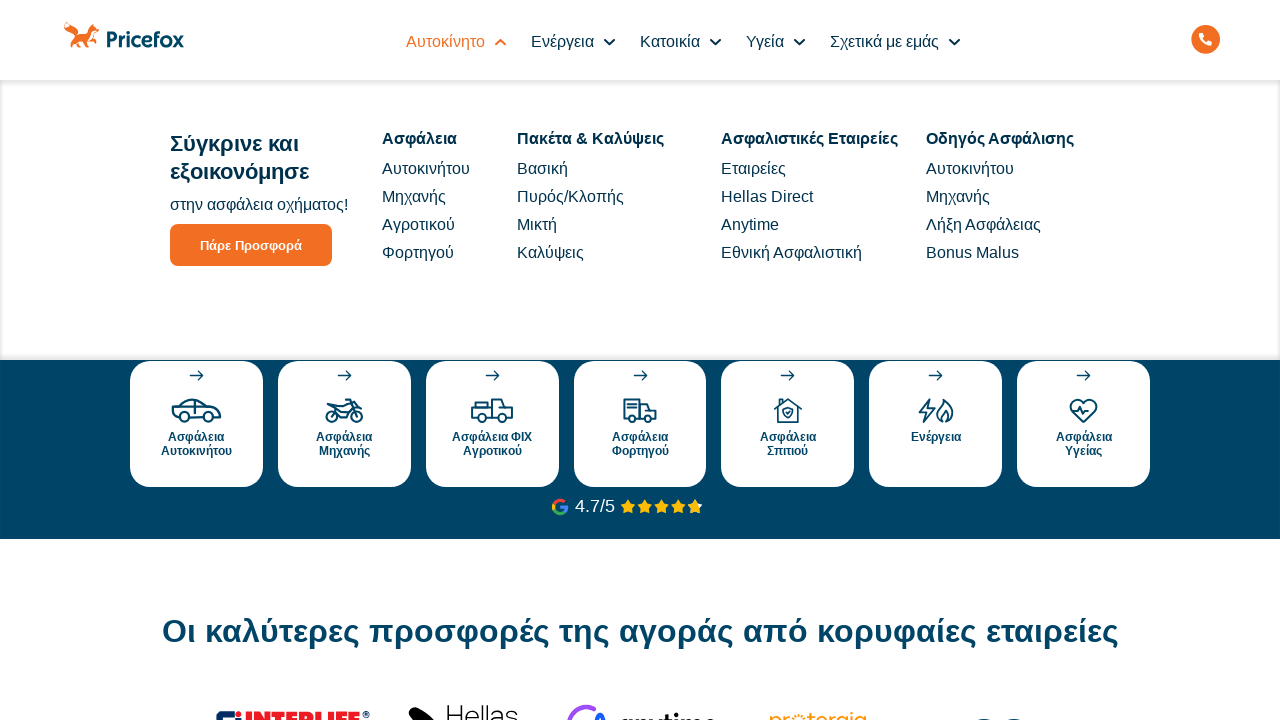

Waited 500ms for dropdown animation to complete
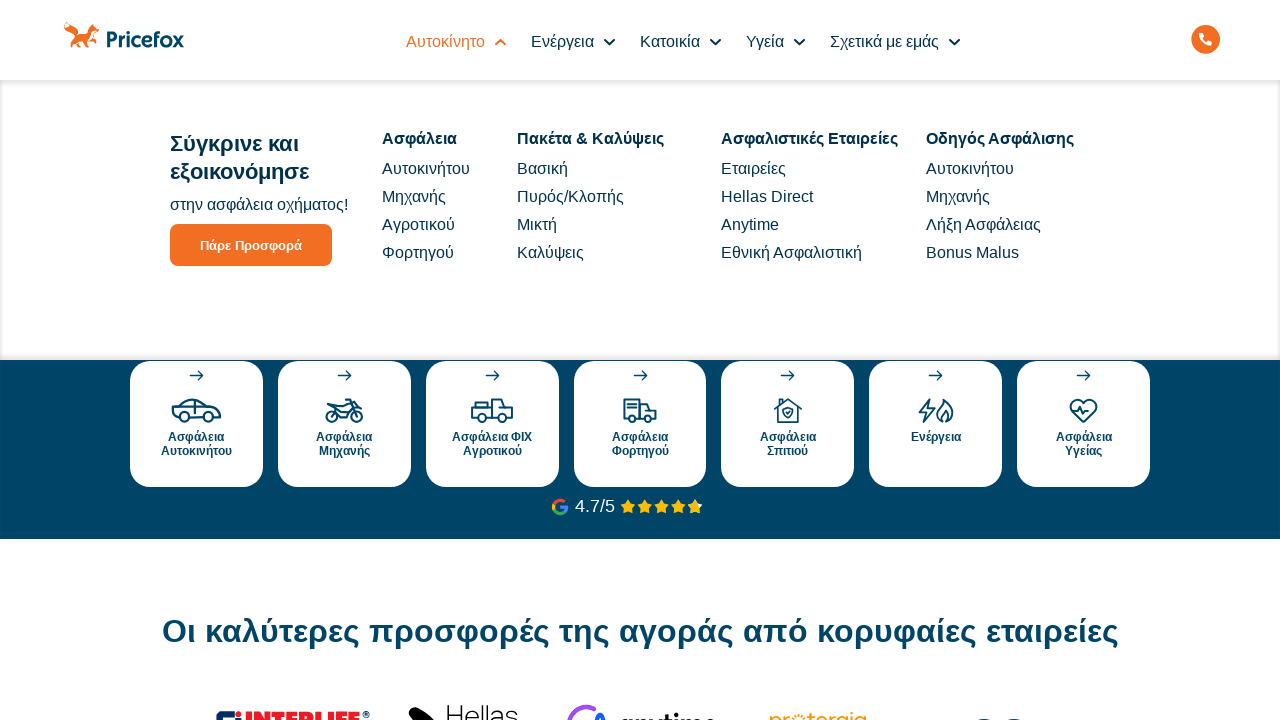

Located dropdown submenu links for navigation item 1
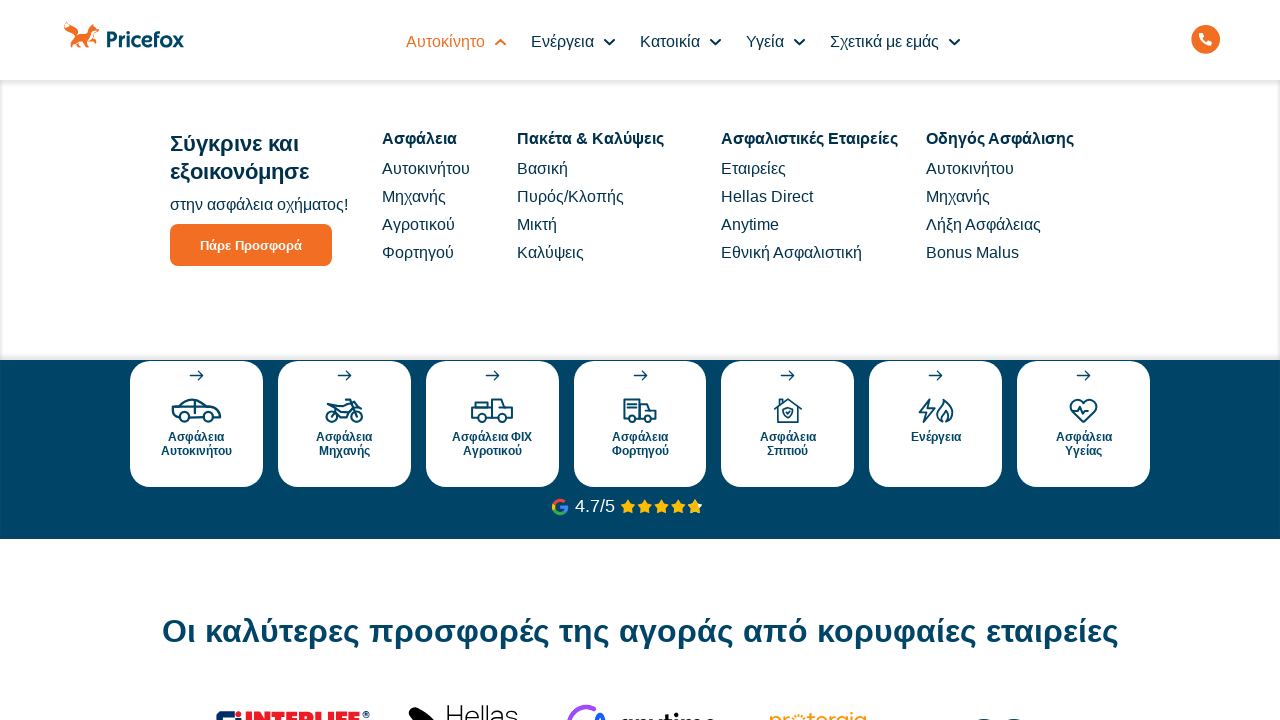

Verified first dropdown link is visible for navigation item 1
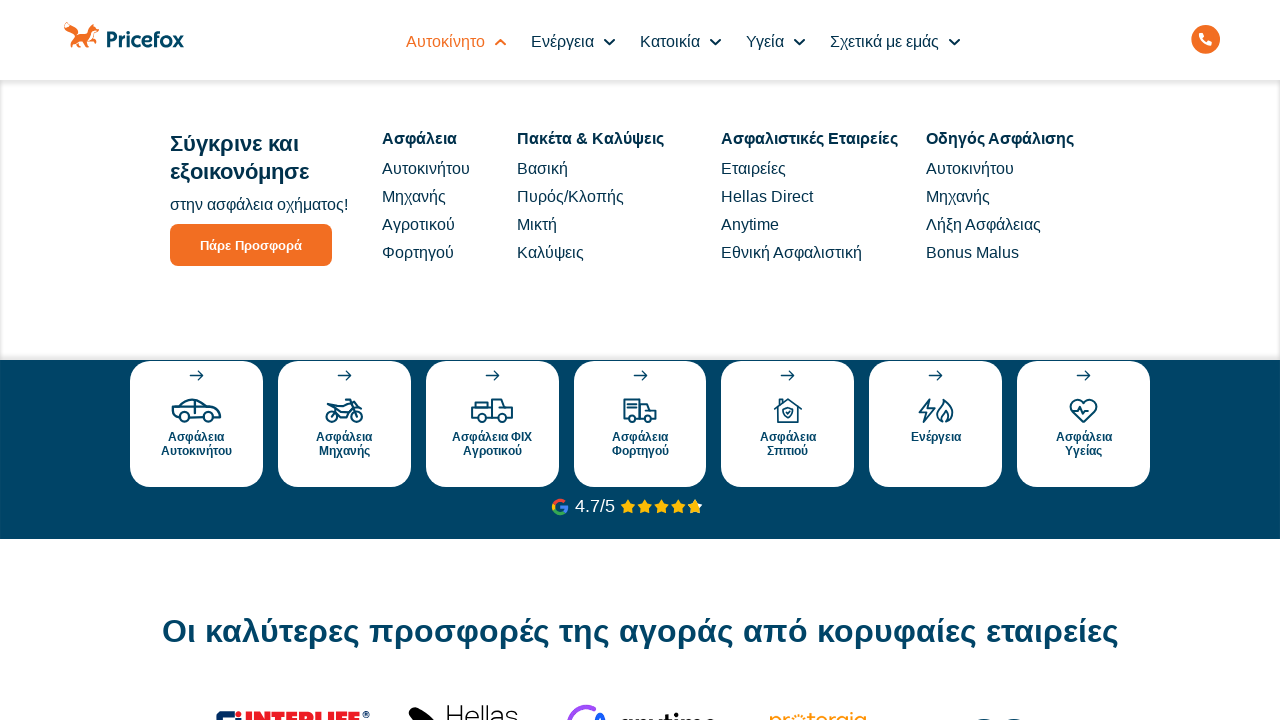

Selected navigation item 2 of 5
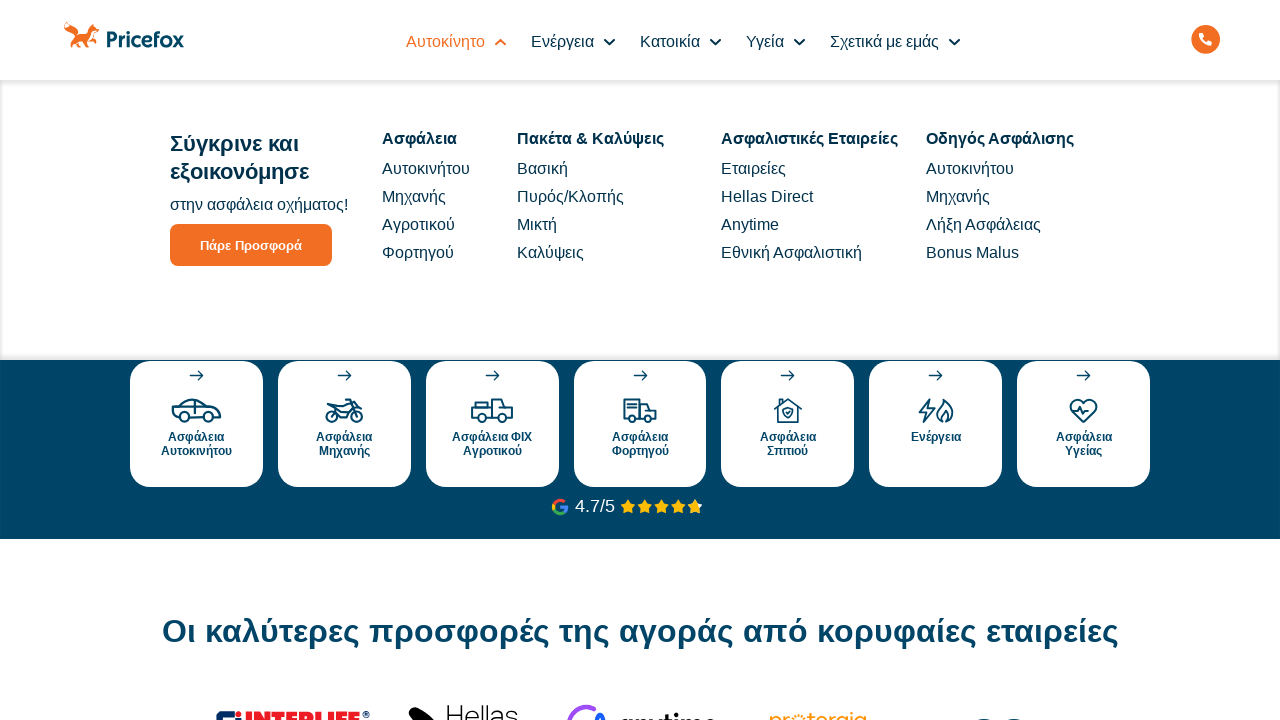

Hovered over navigation item 2 to trigger dropdown at (575, 40) on .header-main-nav-desktop > li.header-main-nav-desktop-item >> nth=1
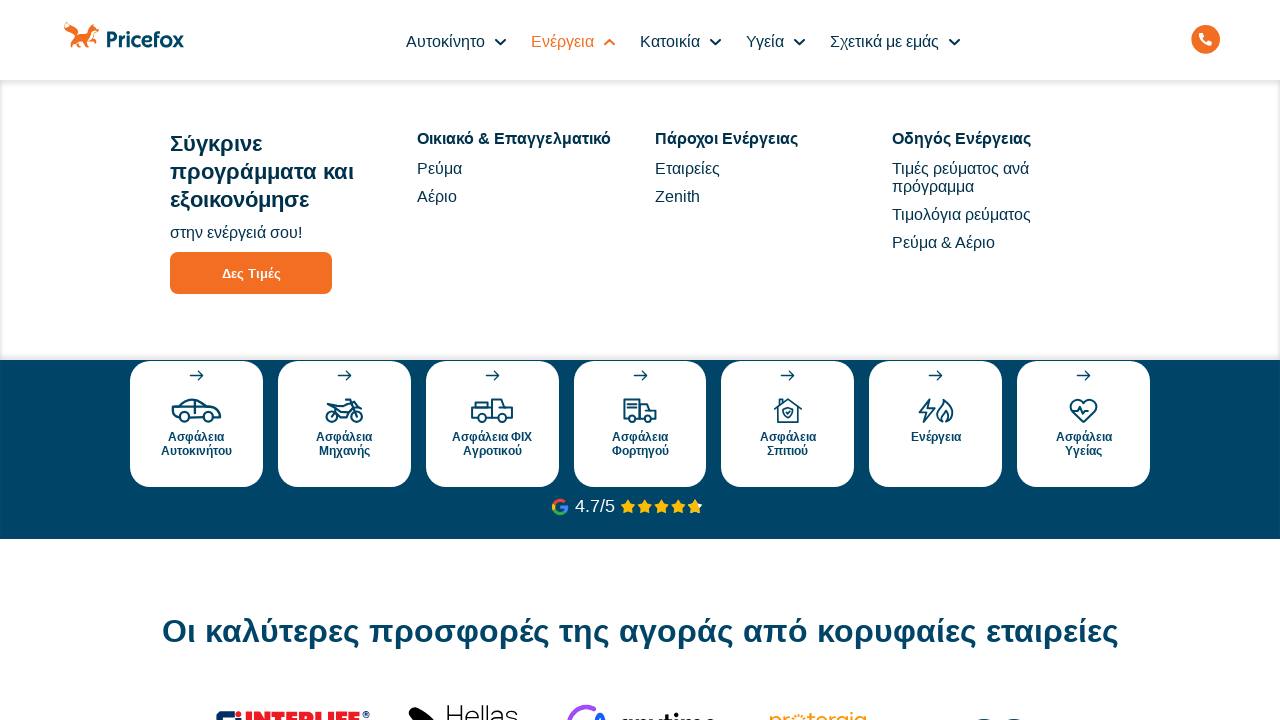

Waited 500ms for dropdown animation to complete
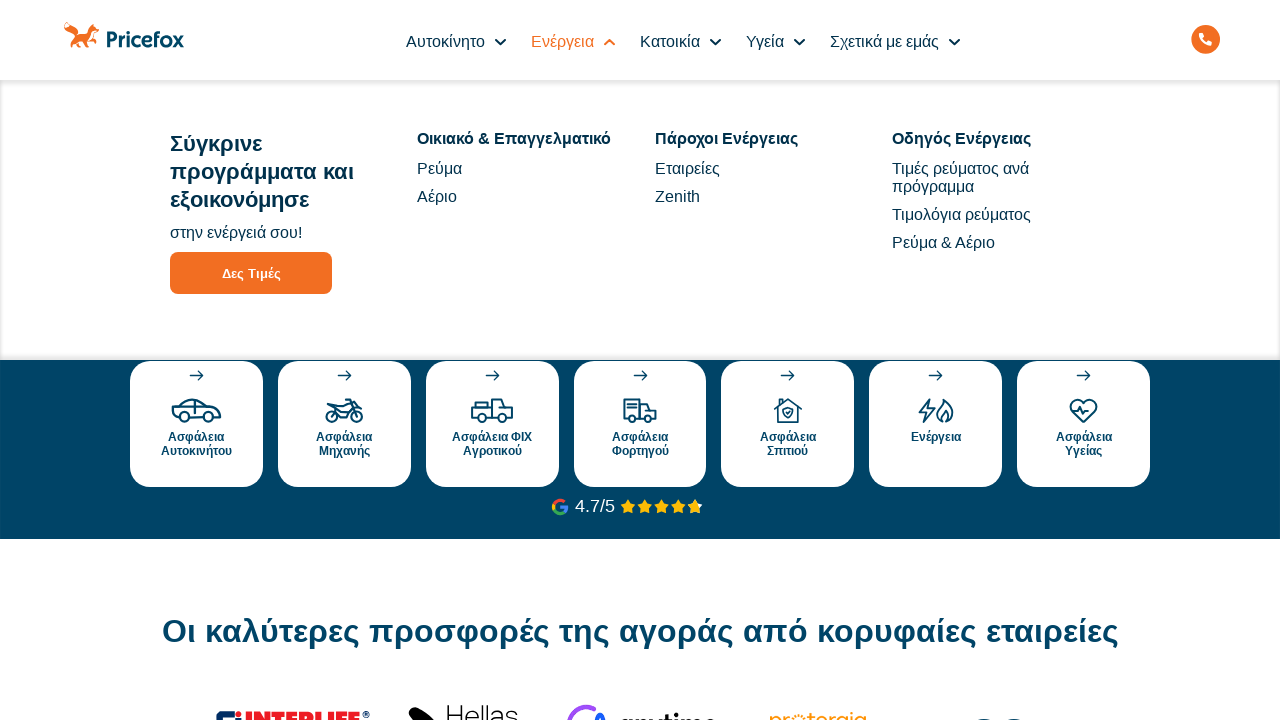

Located dropdown submenu links for navigation item 2
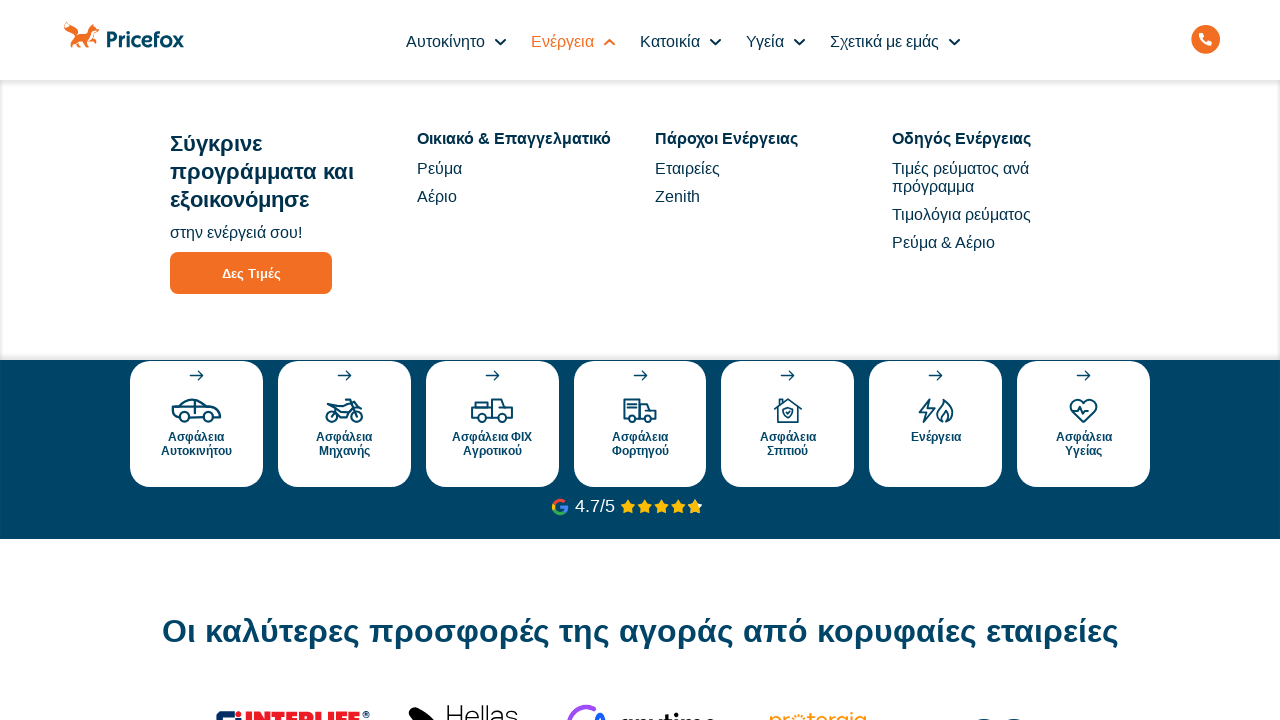

Verified first dropdown link is visible for navigation item 2
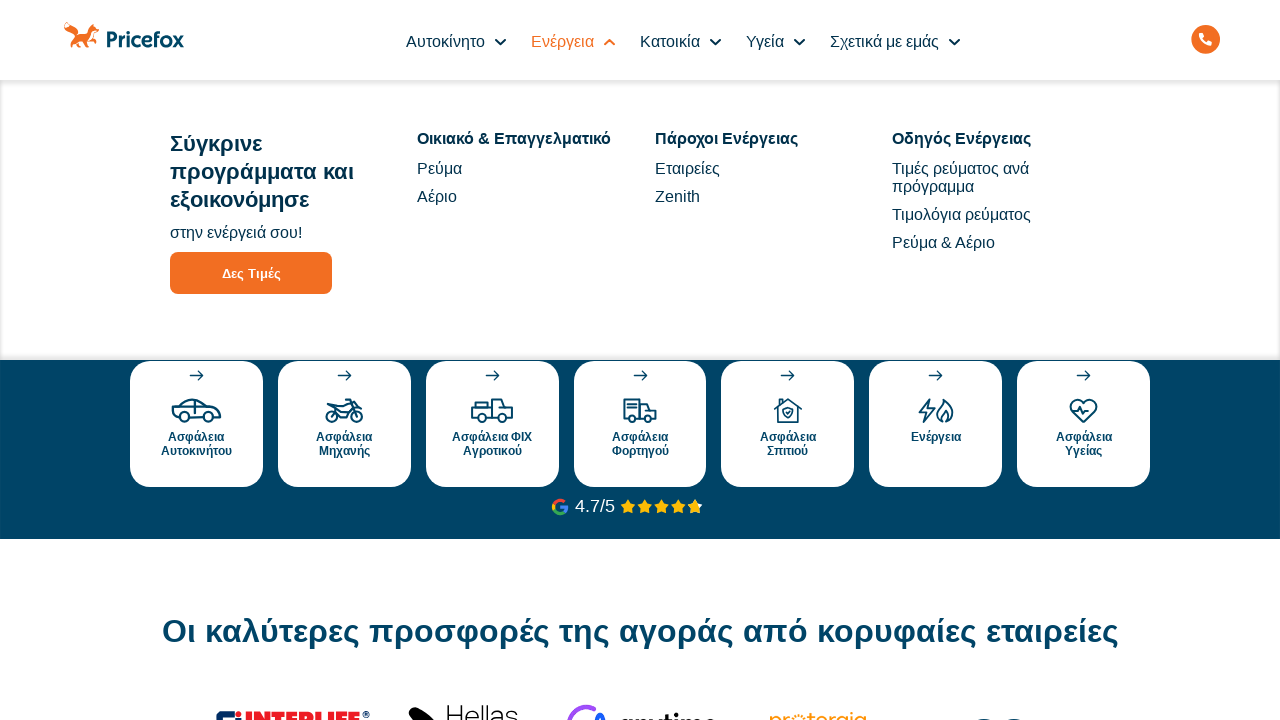

Selected navigation item 3 of 5
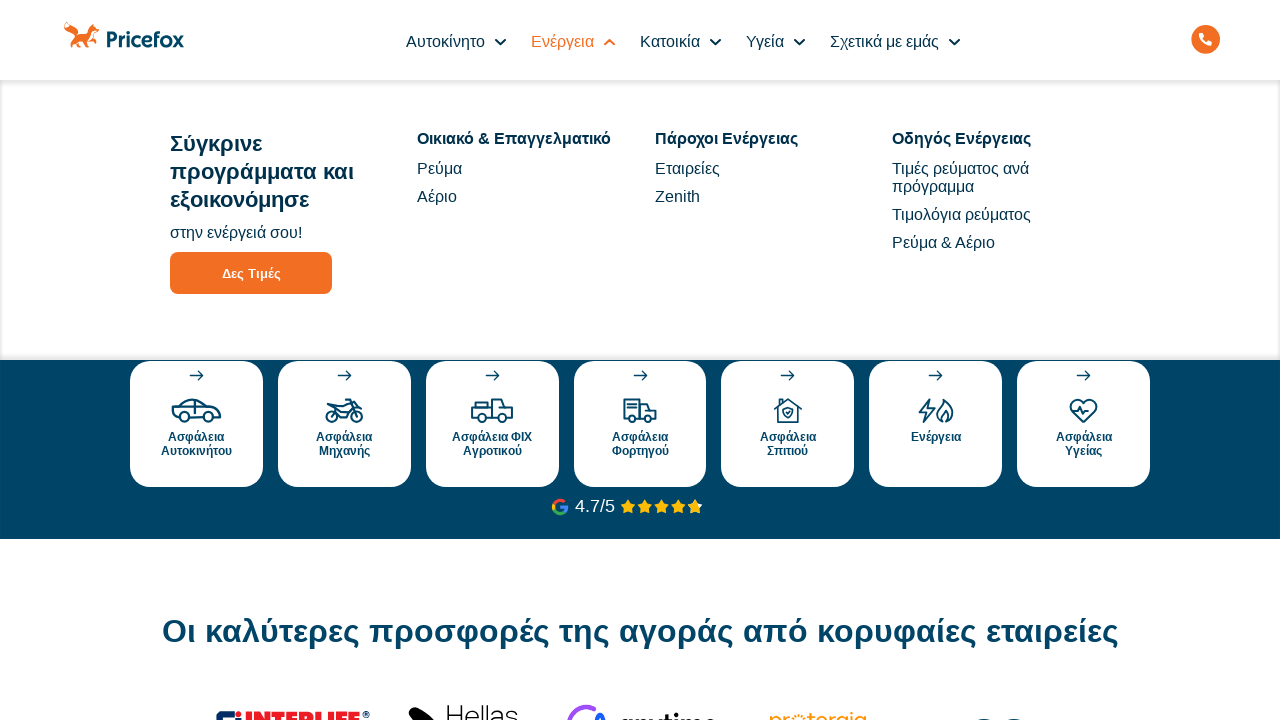

Hovered over navigation item 3 to trigger dropdown at (682, 40) on .header-main-nav-desktop > li.header-main-nav-desktop-item >> nth=2
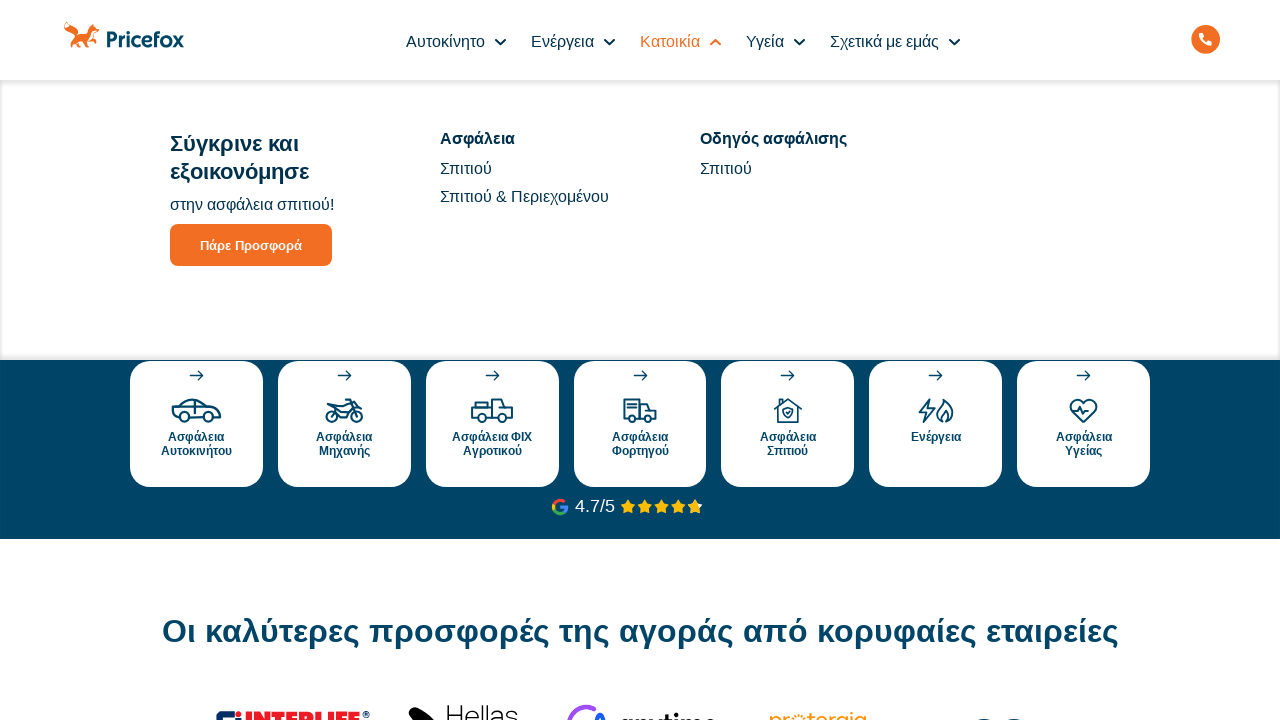

Waited 500ms for dropdown animation to complete
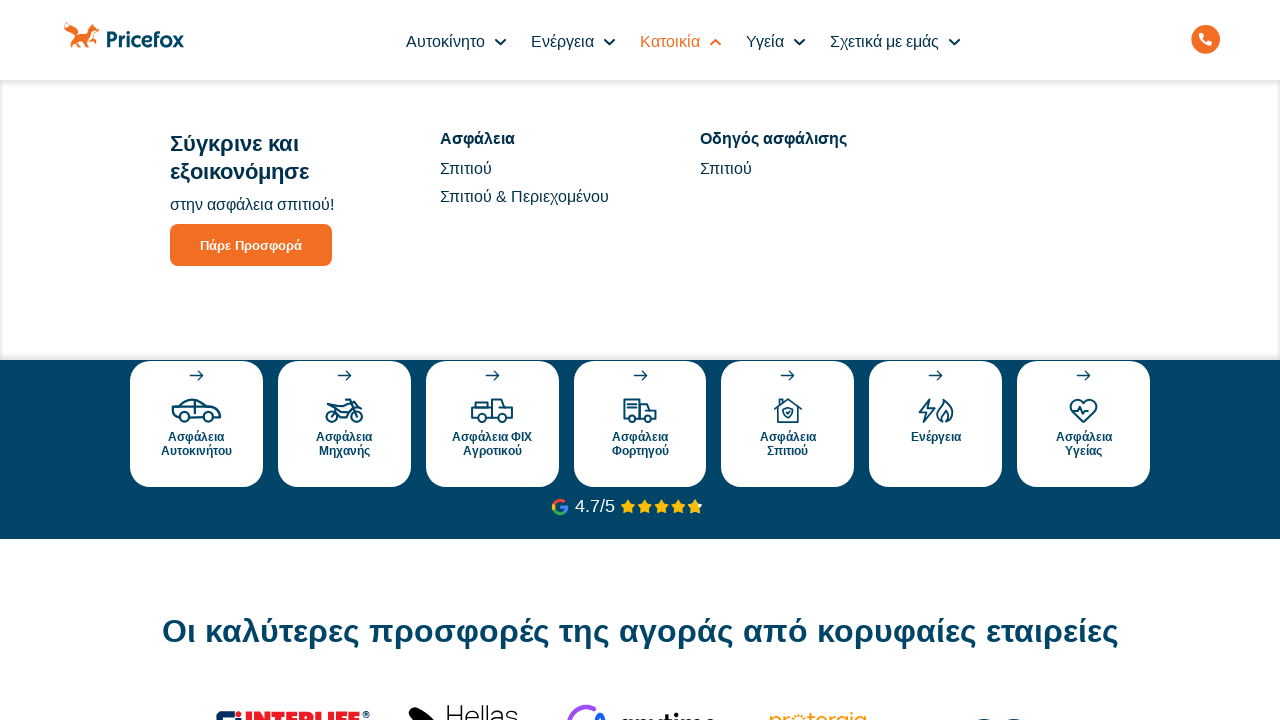

Located dropdown submenu links for navigation item 3
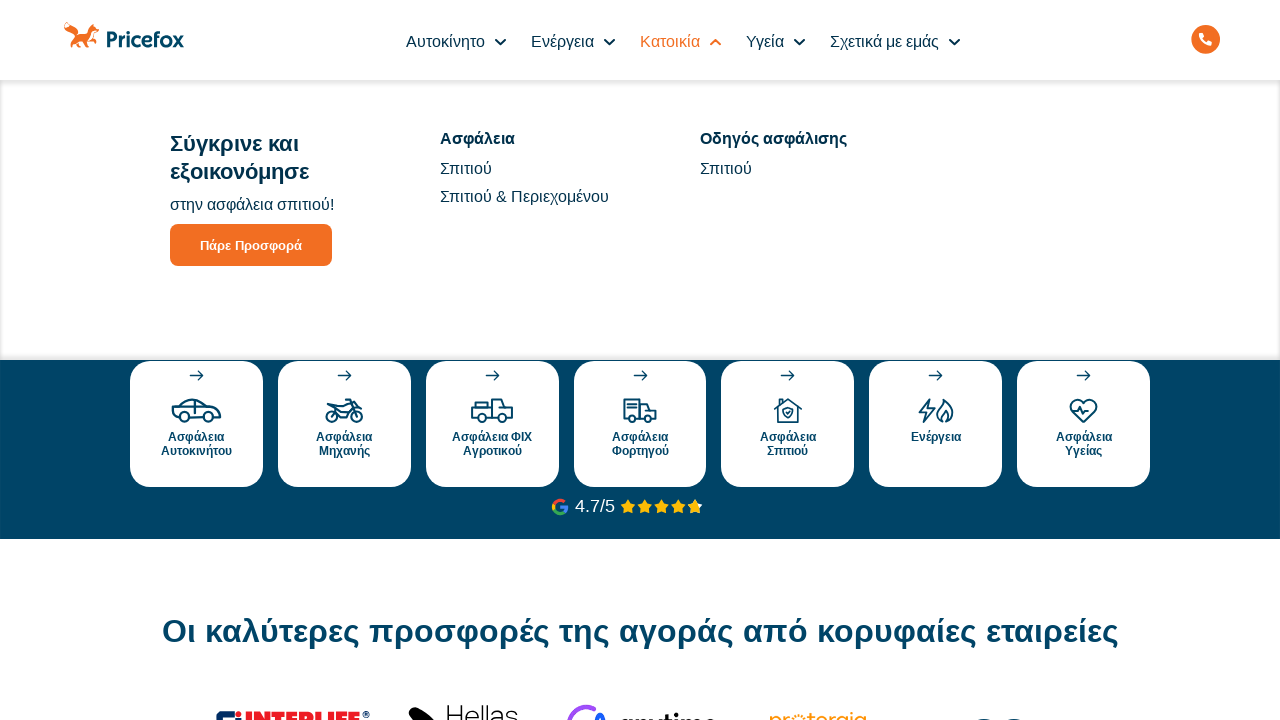

Verified first dropdown link is visible for navigation item 3
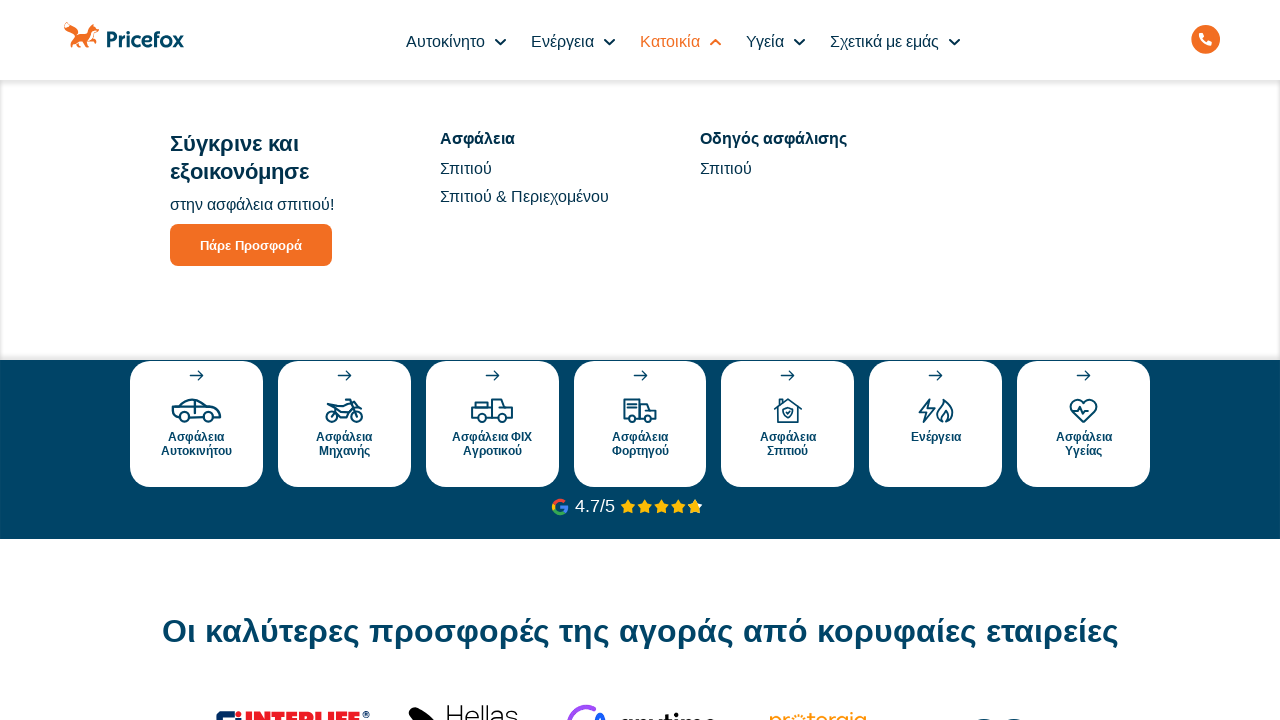

Selected navigation item 4 of 5
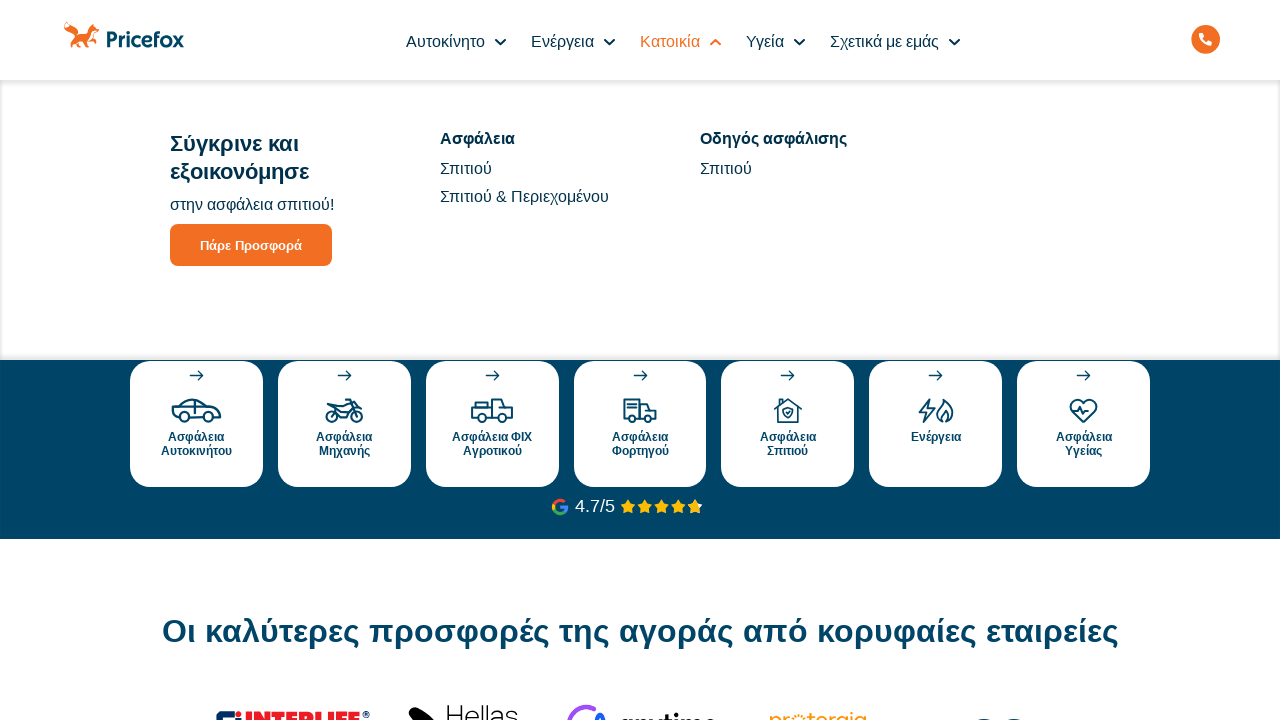

Hovered over navigation item 4 to trigger dropdown at (778, 40) on .header-main-nav-desktop > li.header-main-nav-desktop-item >> nth=3
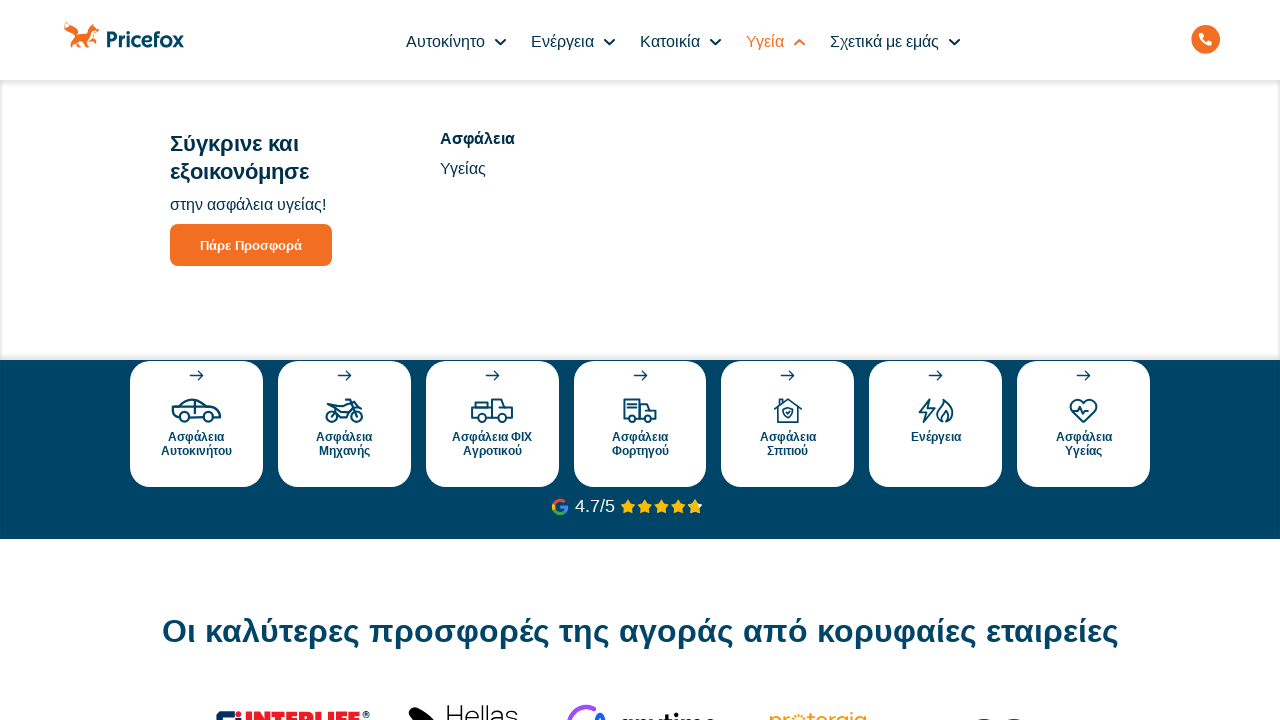

Waited 500ms for dropdown animation to complete
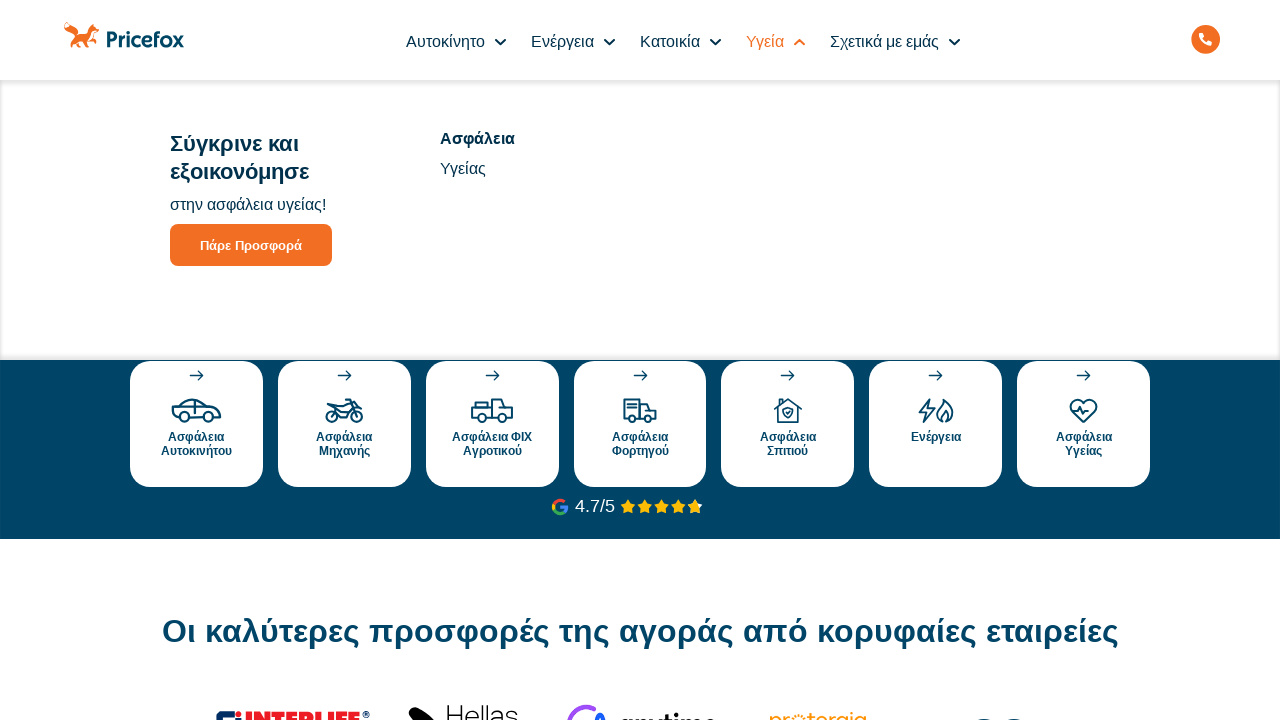

Located dropdown submenu links for navigation item 4
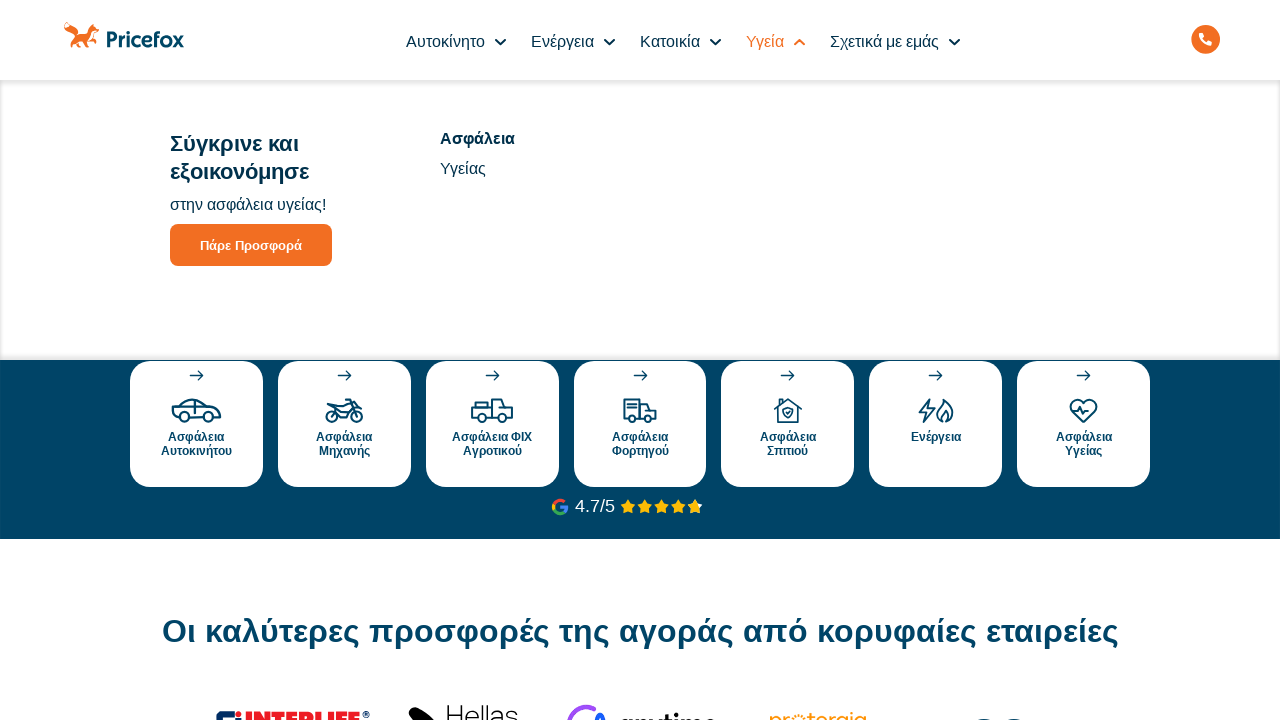

Verified first dropdown link is visible for navigation item 4
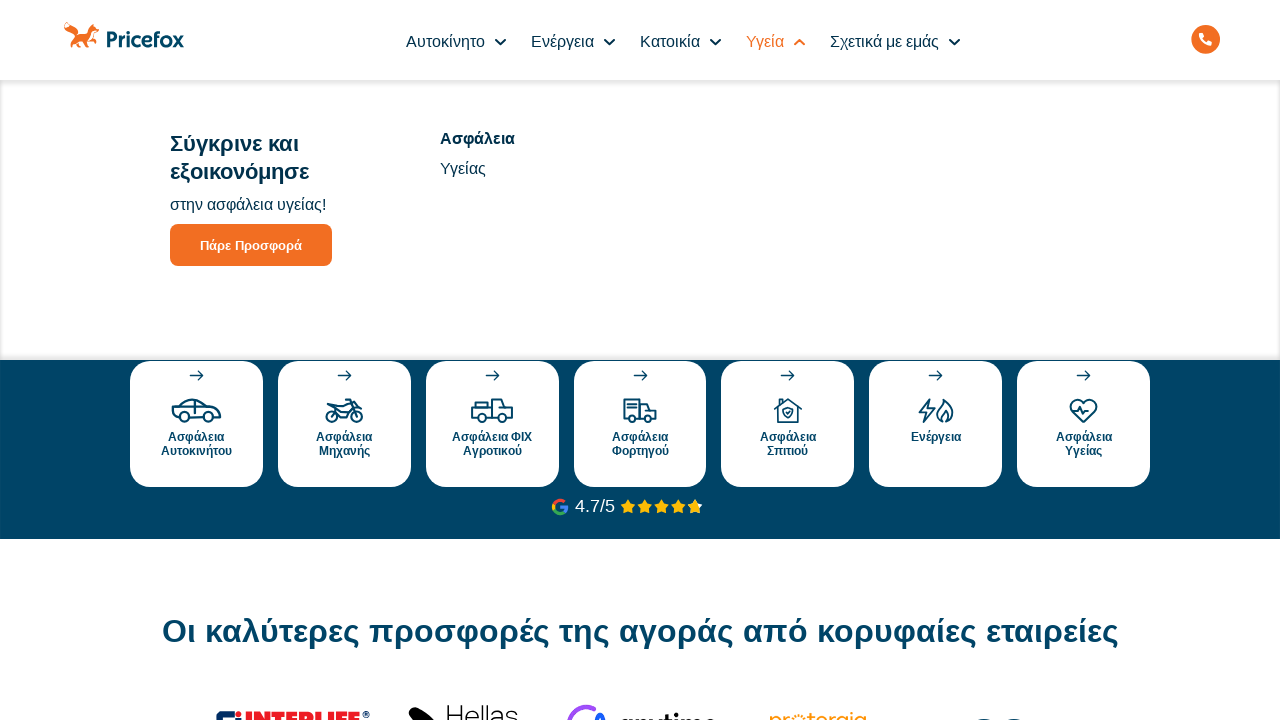

Selected navigation item 5 of 5
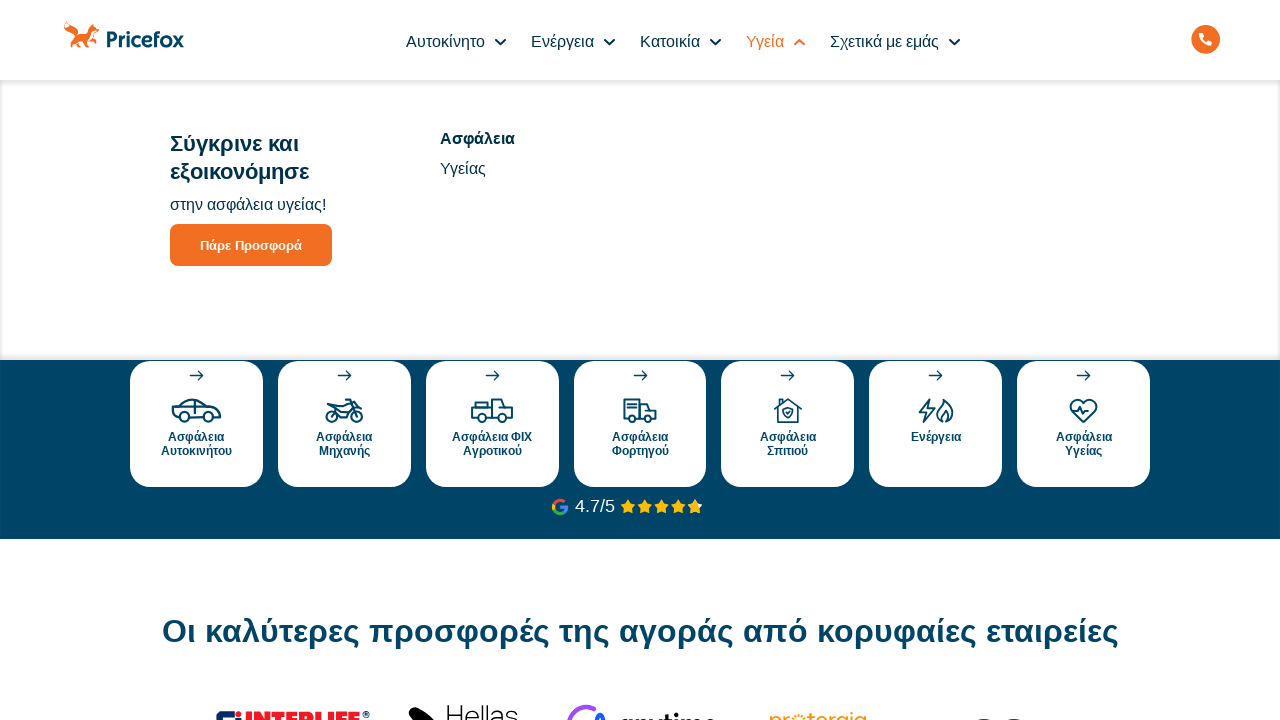

Hovered over navigation item 5 to trigger dropdown at (897, 40) on .header-main-nav-desktop > li.header-main-nav-desktop-item >> nth=4
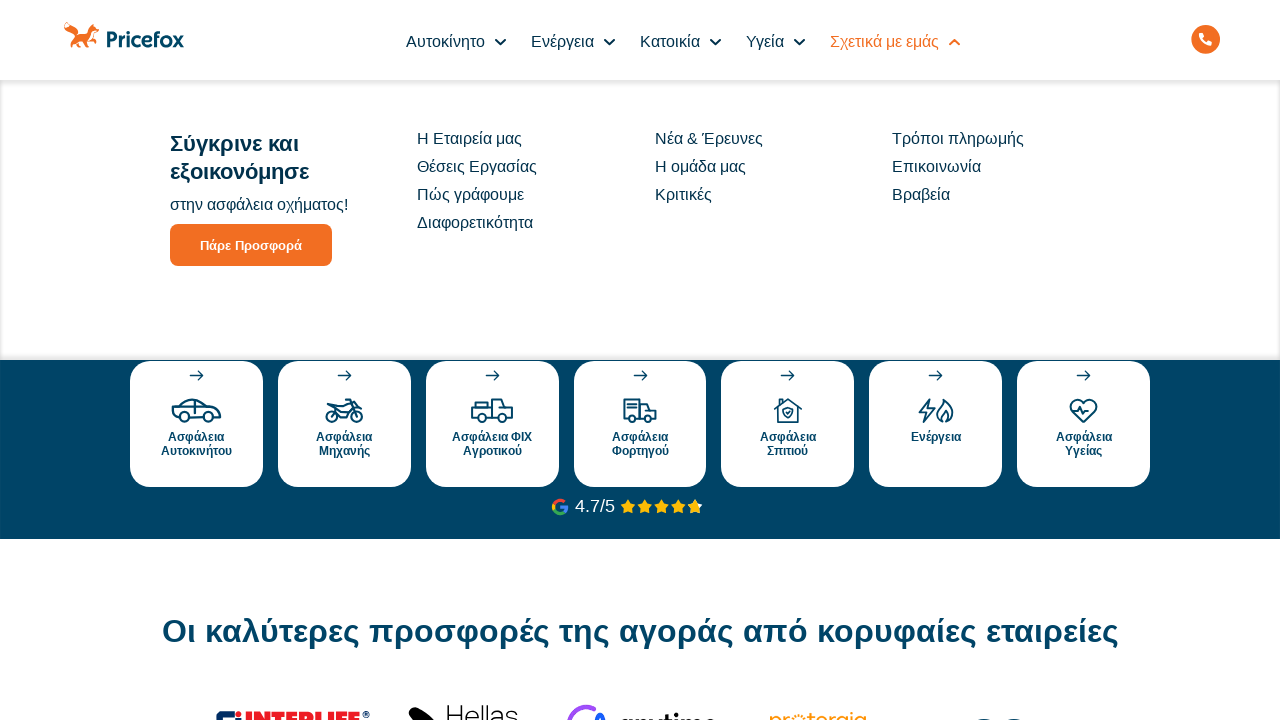

Waited 500ms for dropdown animation to complete
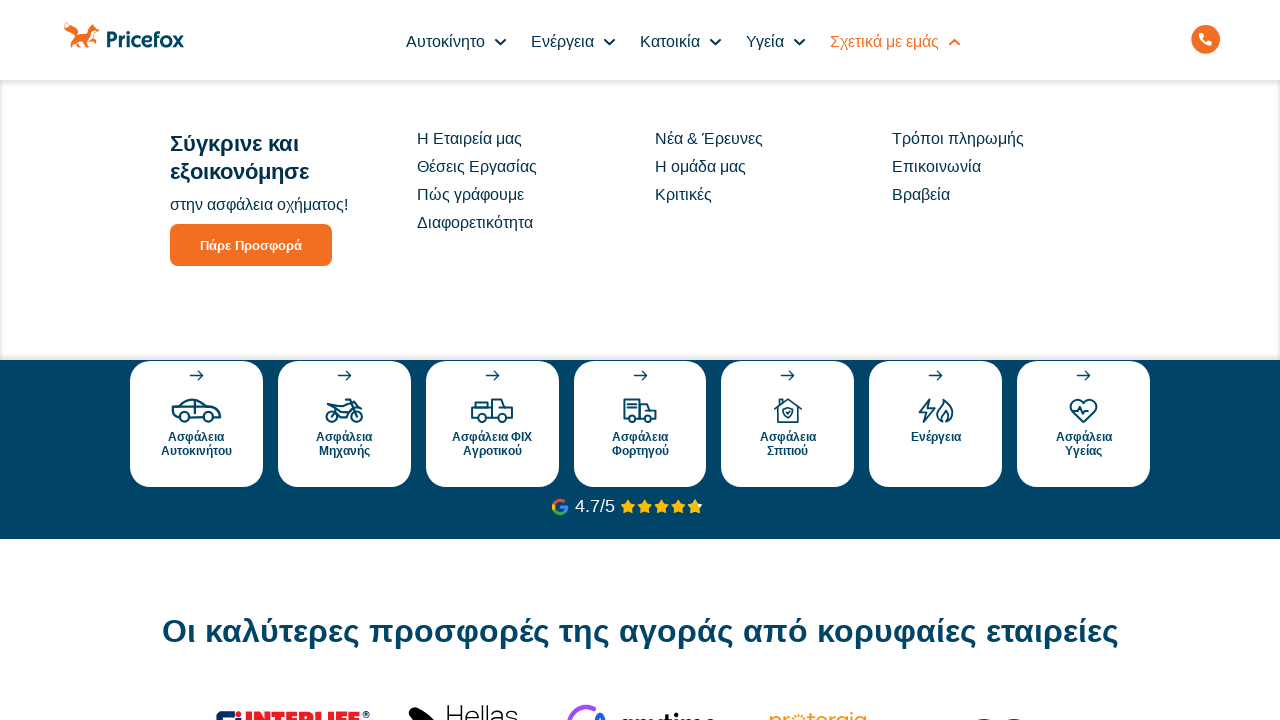

Located dropdown submenu links for navigation item 5
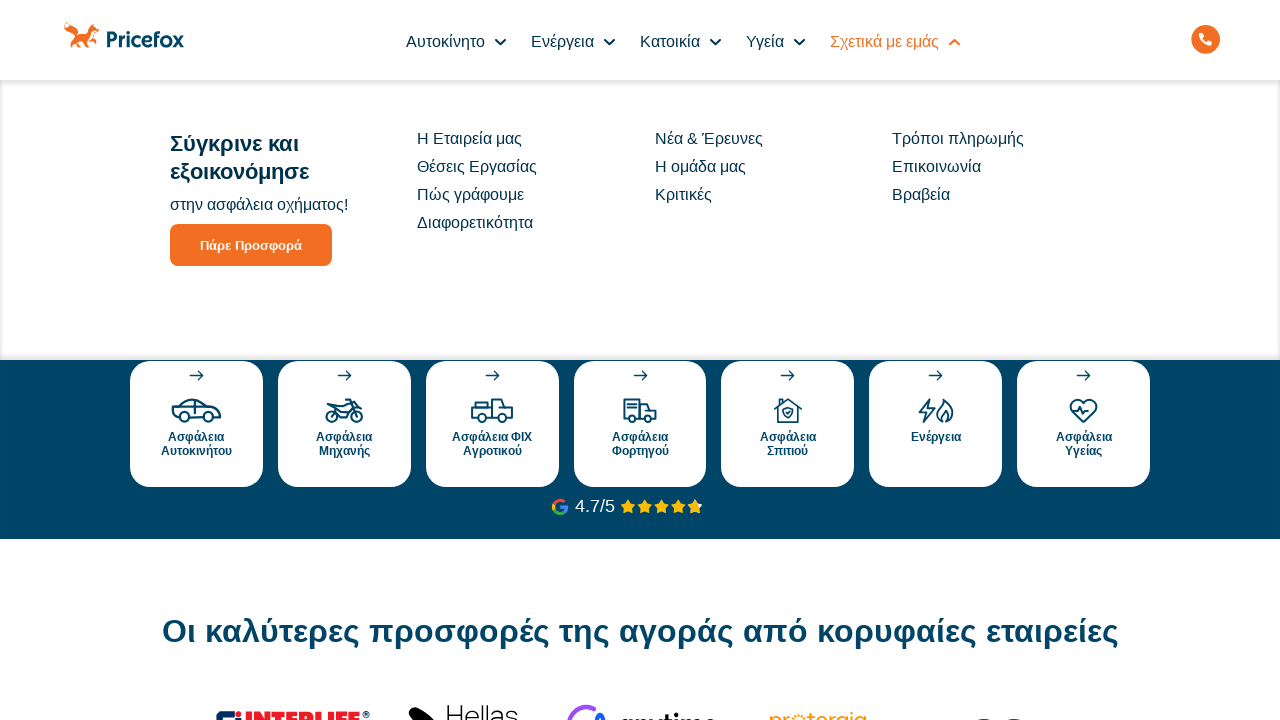

Verified first dropdown link is visible for navigation item 5
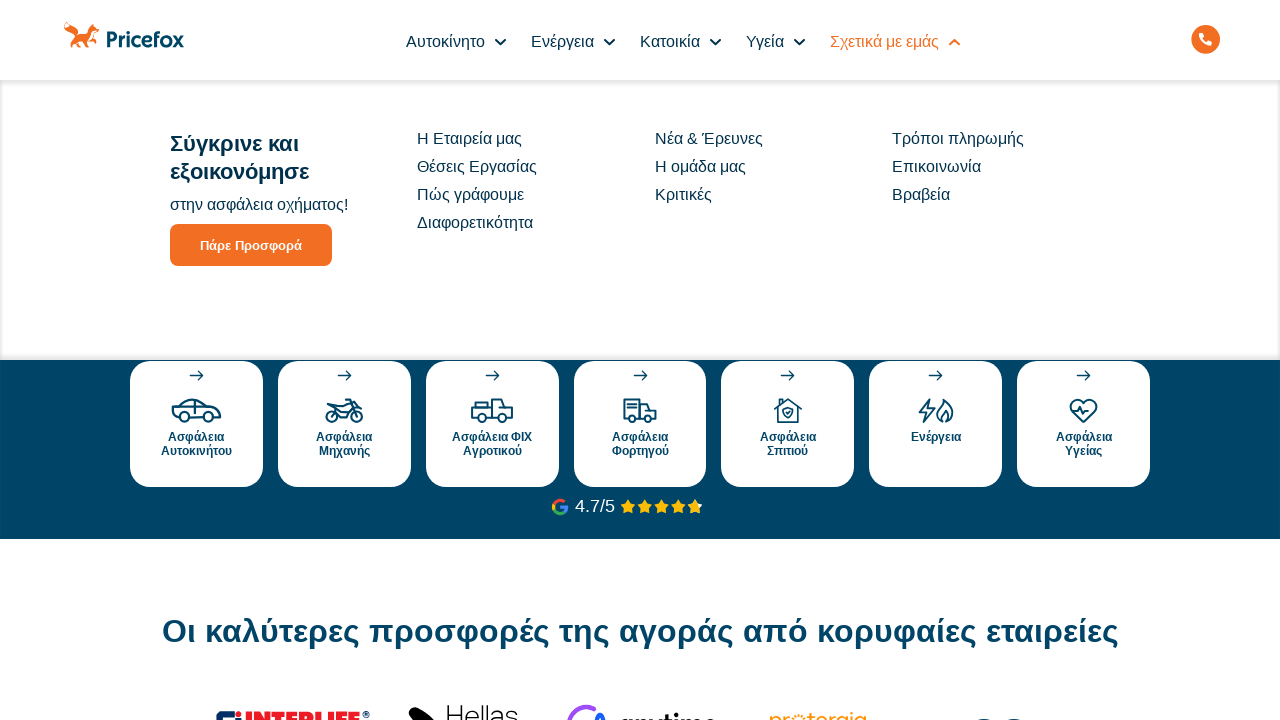

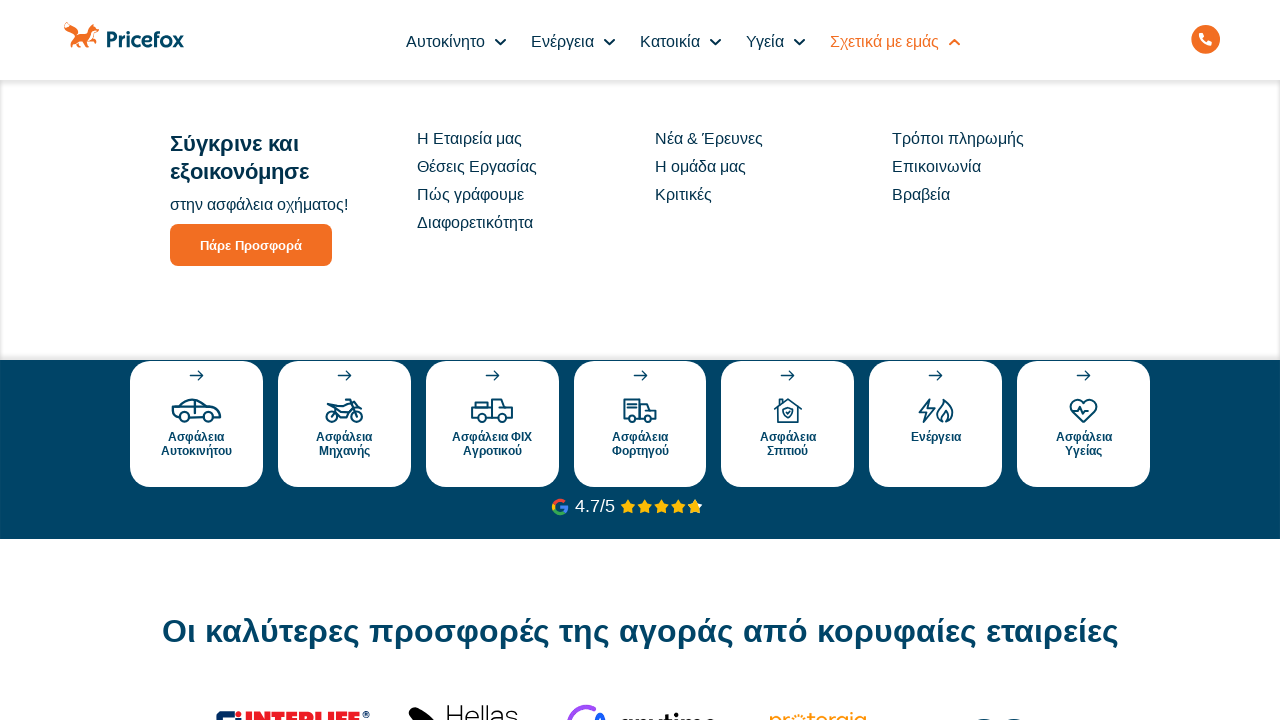